Tests JavaScript-based scrolling by a specific number of pixels (1000 pixels down) on a registration page.

Starting URL: https://demo.automationtesting.in/Register.html

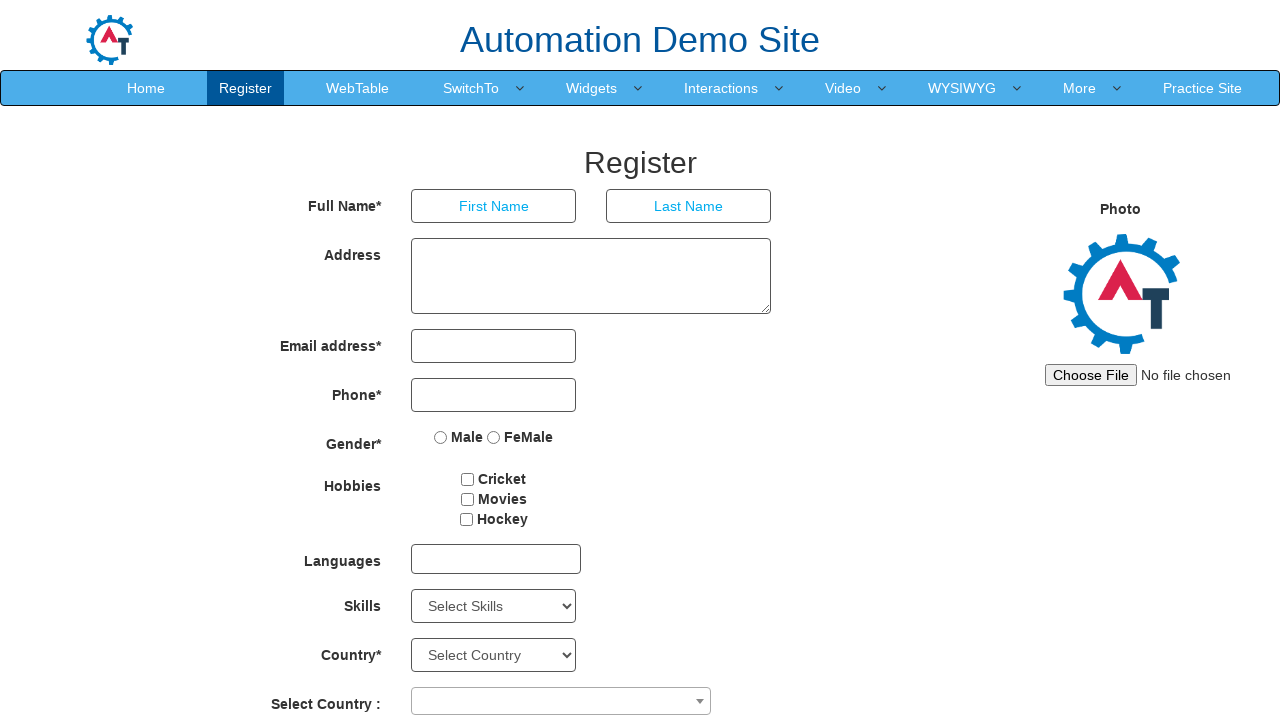

Navigated to registration page
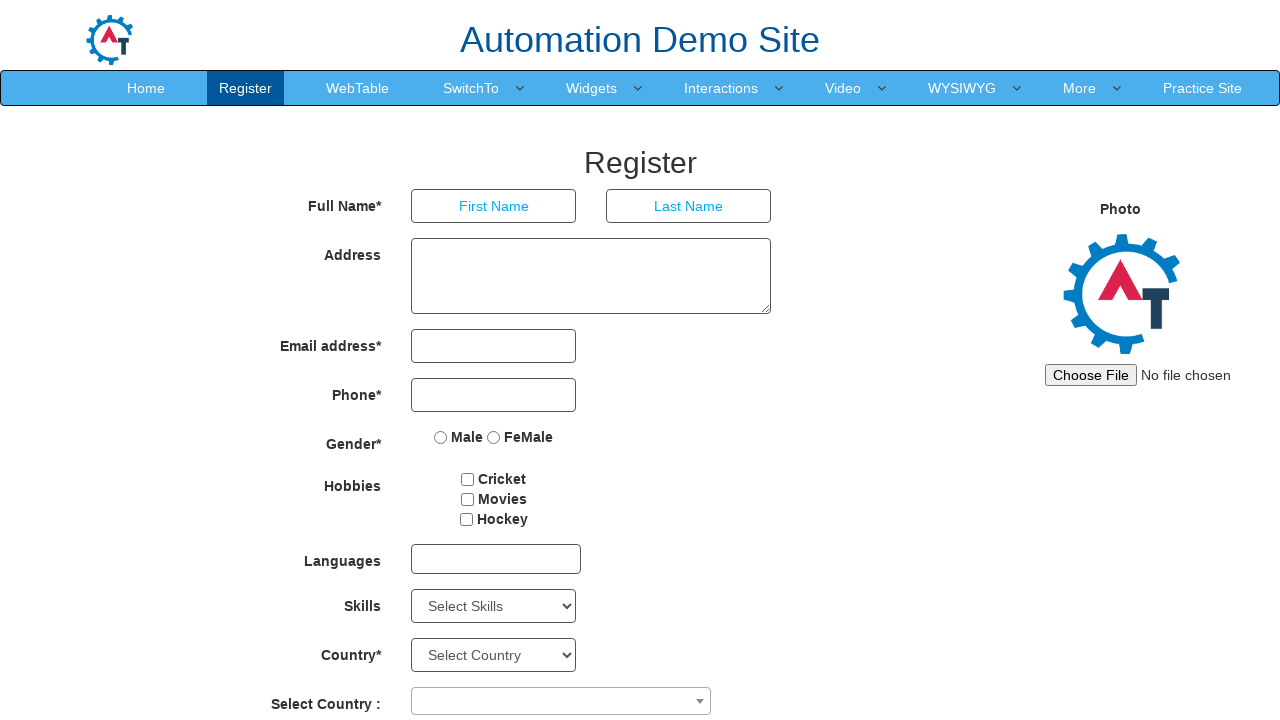

Scrolled down by 1000 pixels using JavaScript
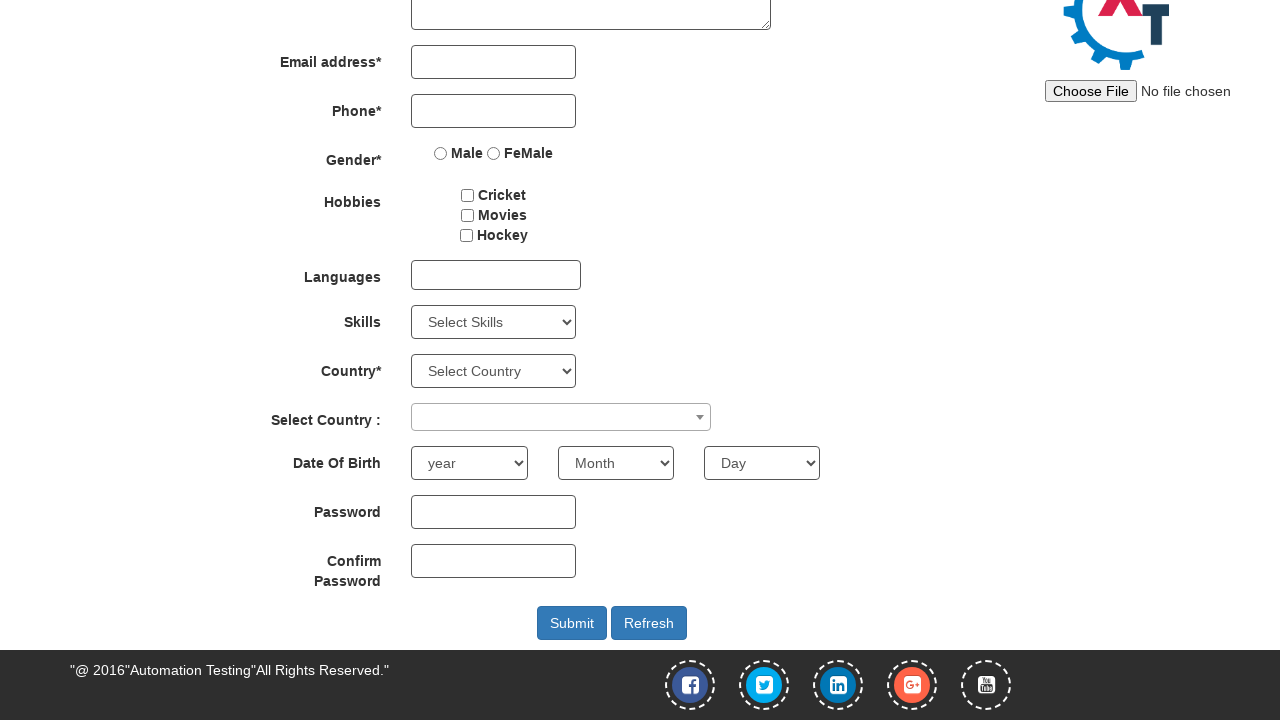

Waited 1000ms to verify scroll completed
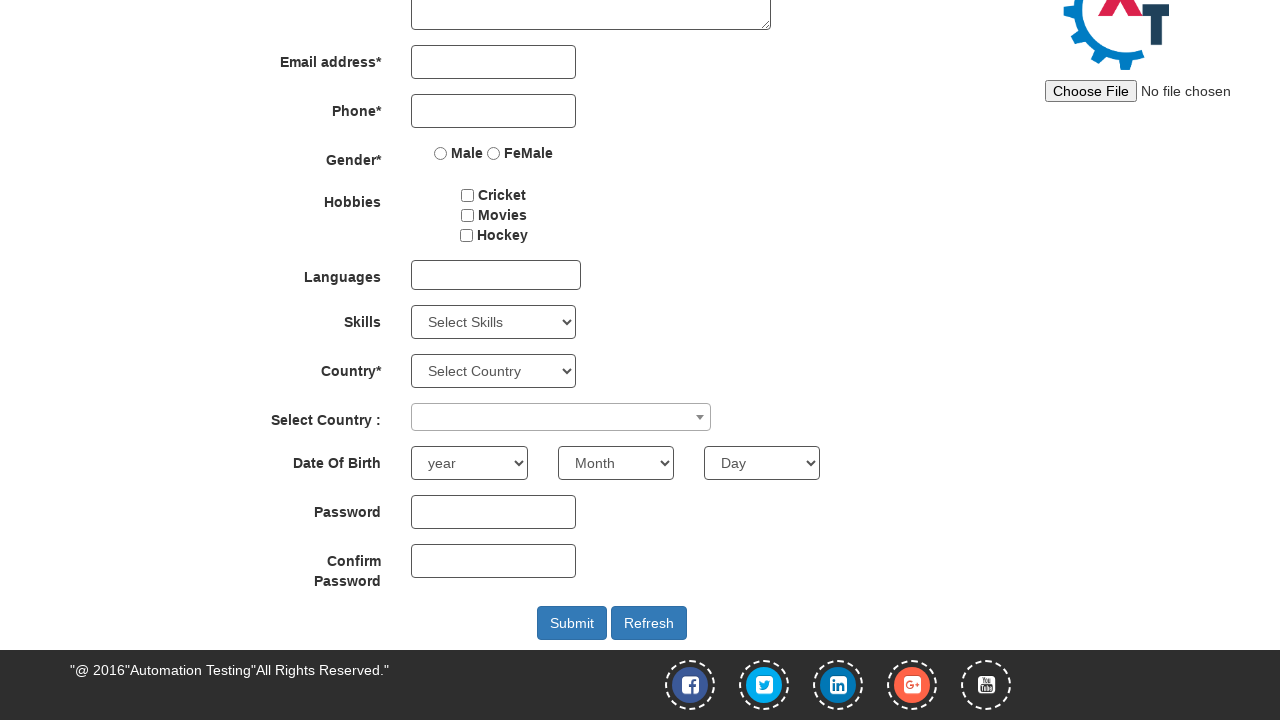

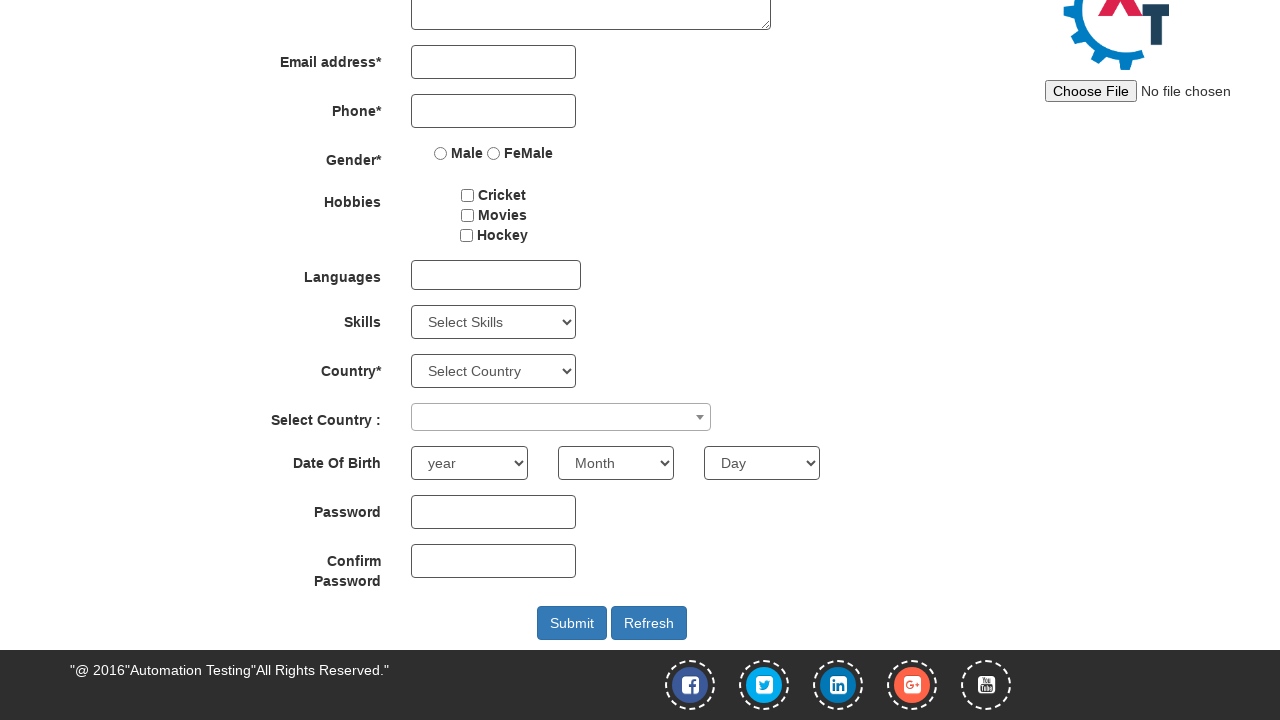